Tests that the URL of testotomasyonu.com contains the expected text

Starting URL: https://www.testotomasyonu.com/

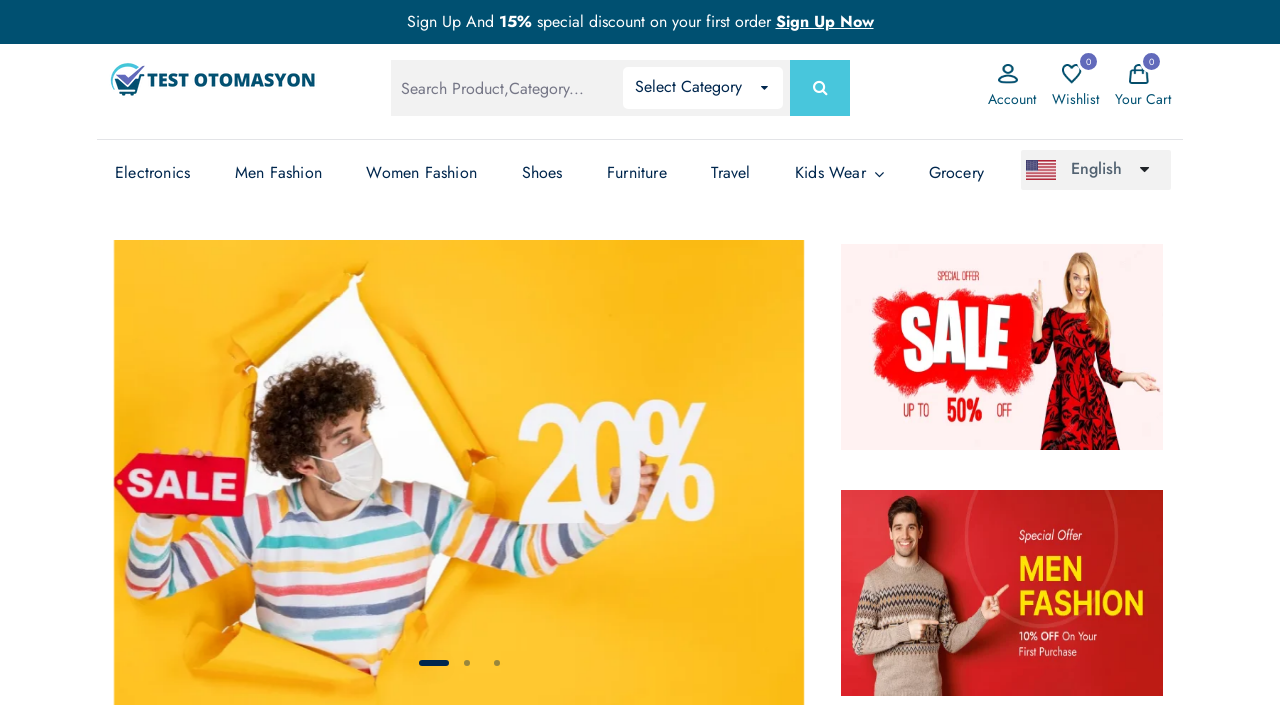

Retrieved current page URL
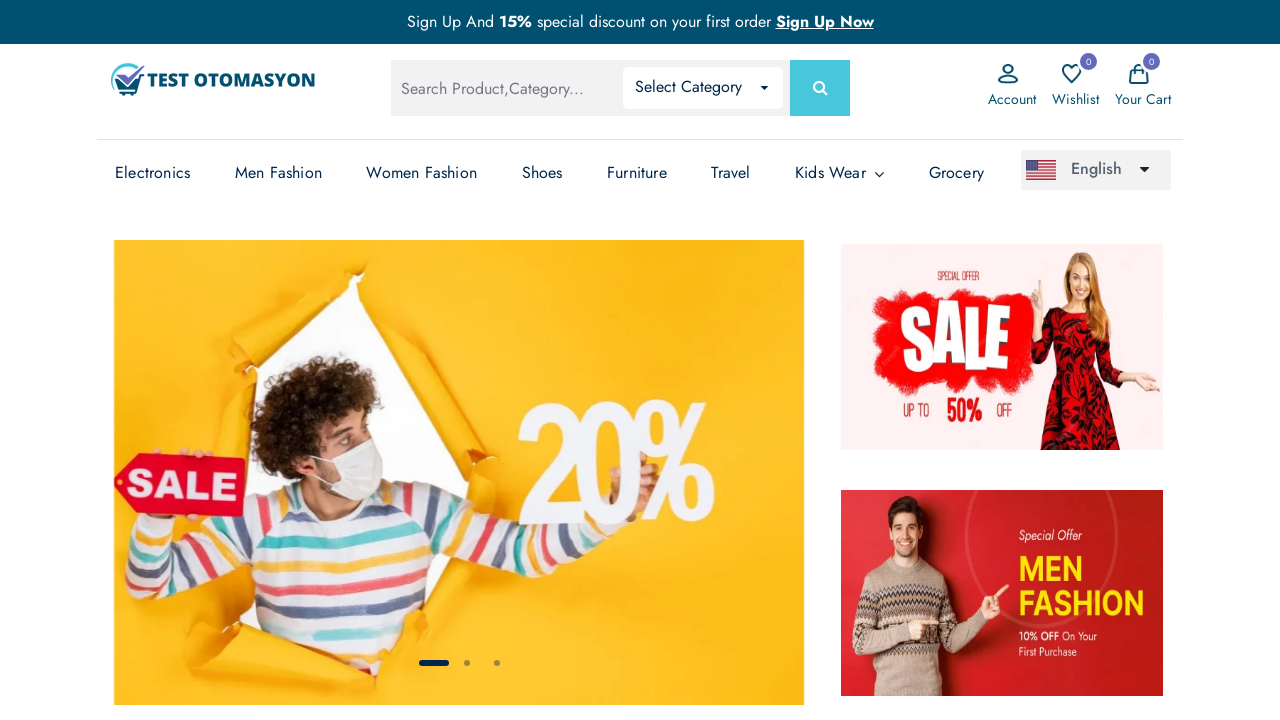

Verified that URL contains 'testotomasyonu'
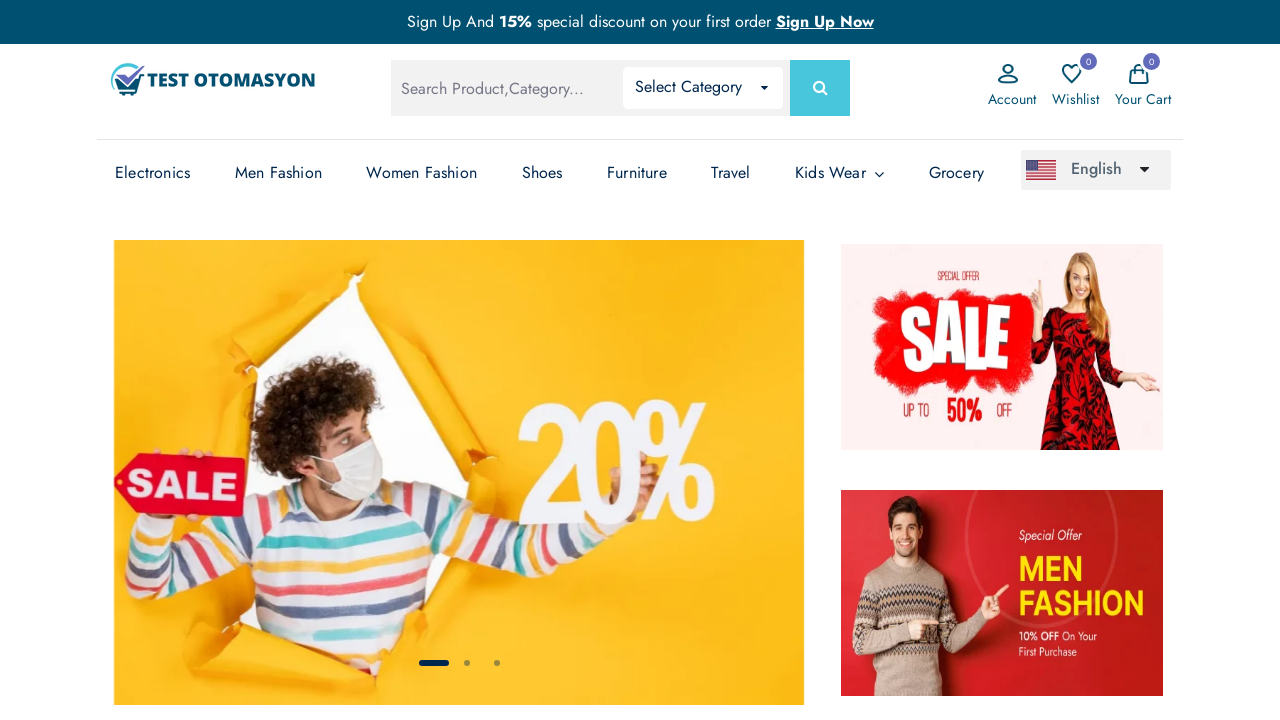

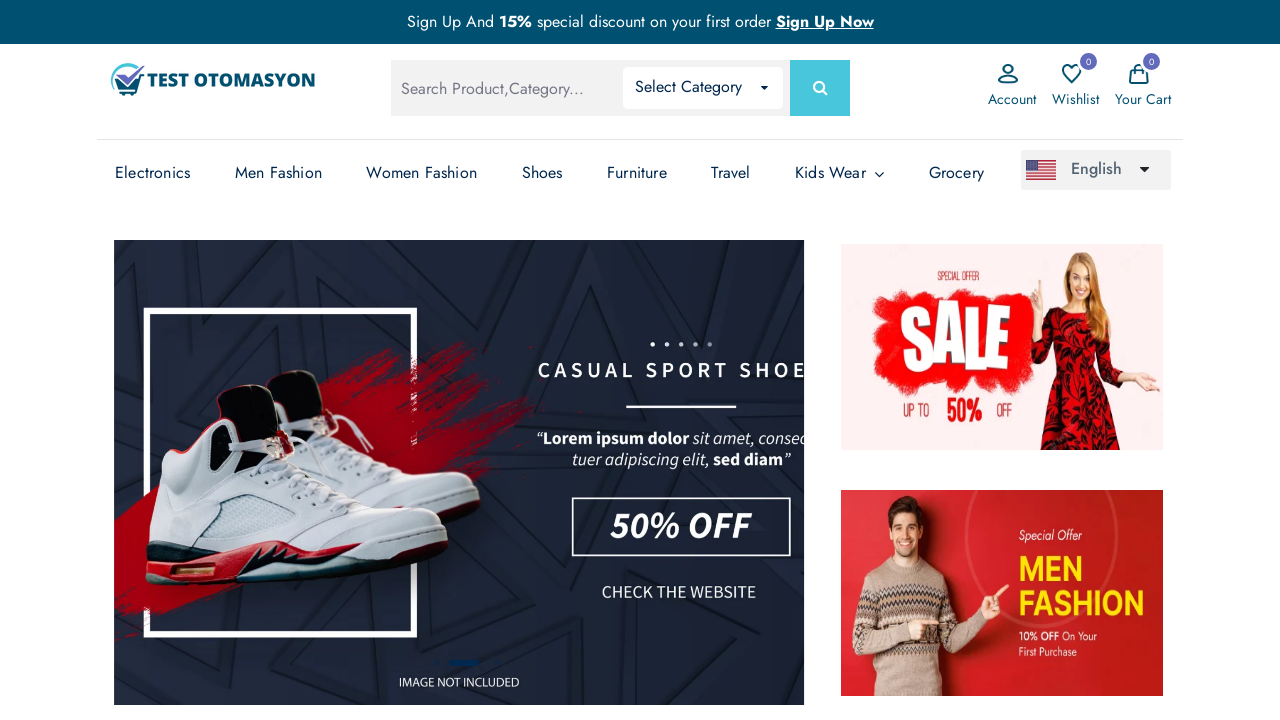